Solves a math problem on a web page by calculating a value, filling in the answer, selecting checkboxes and radio buttons, and submitting the form

Starting URL: http://suninjuly.github.io/math.html

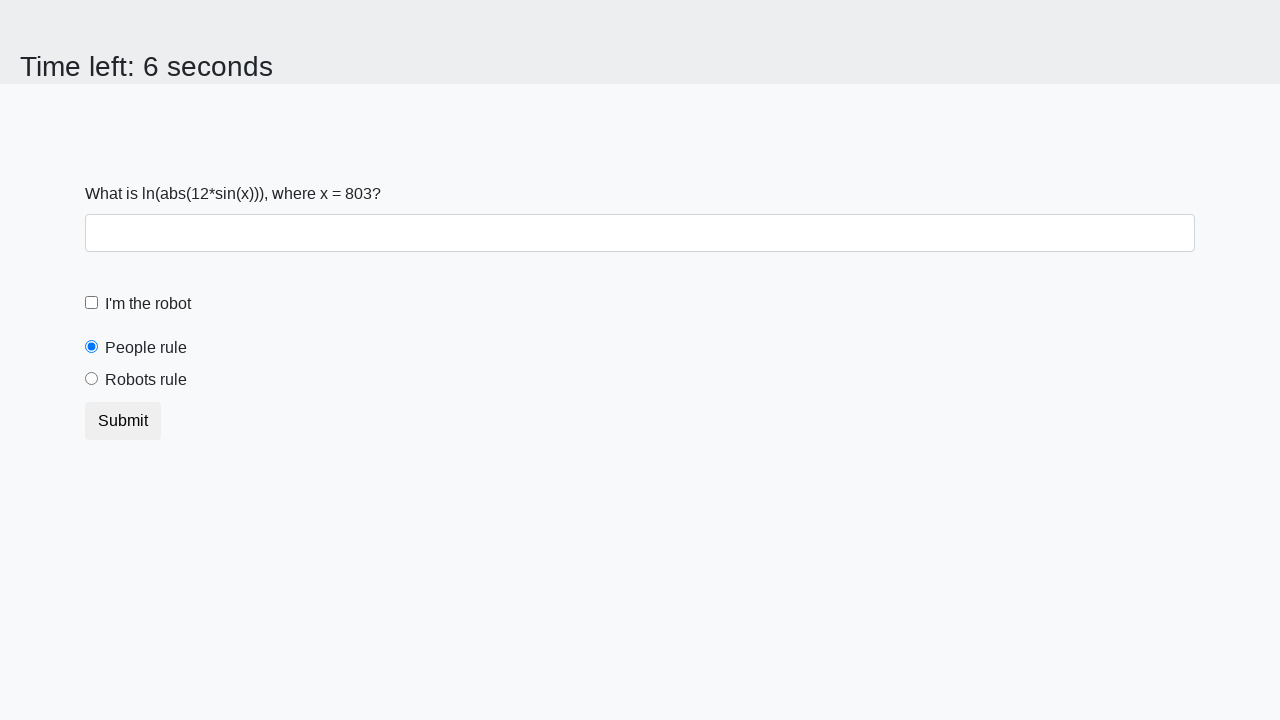

Located the x value element on the page
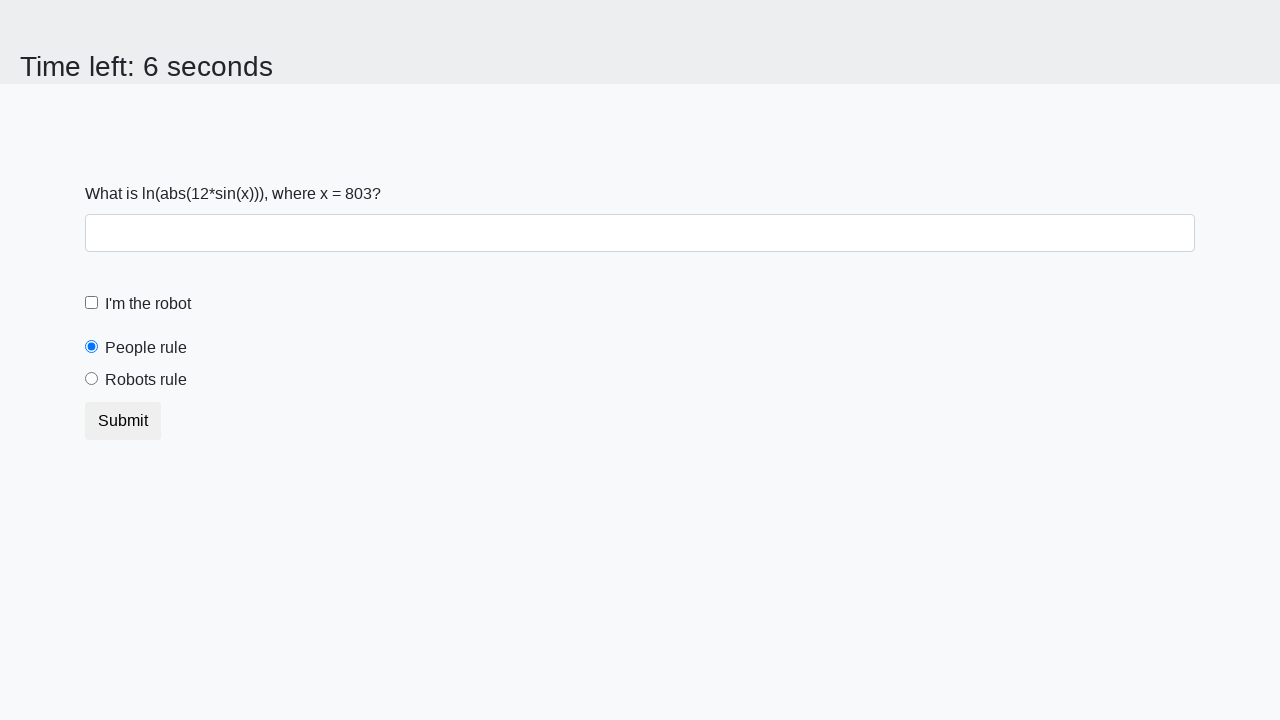

Retrieved x value from the page
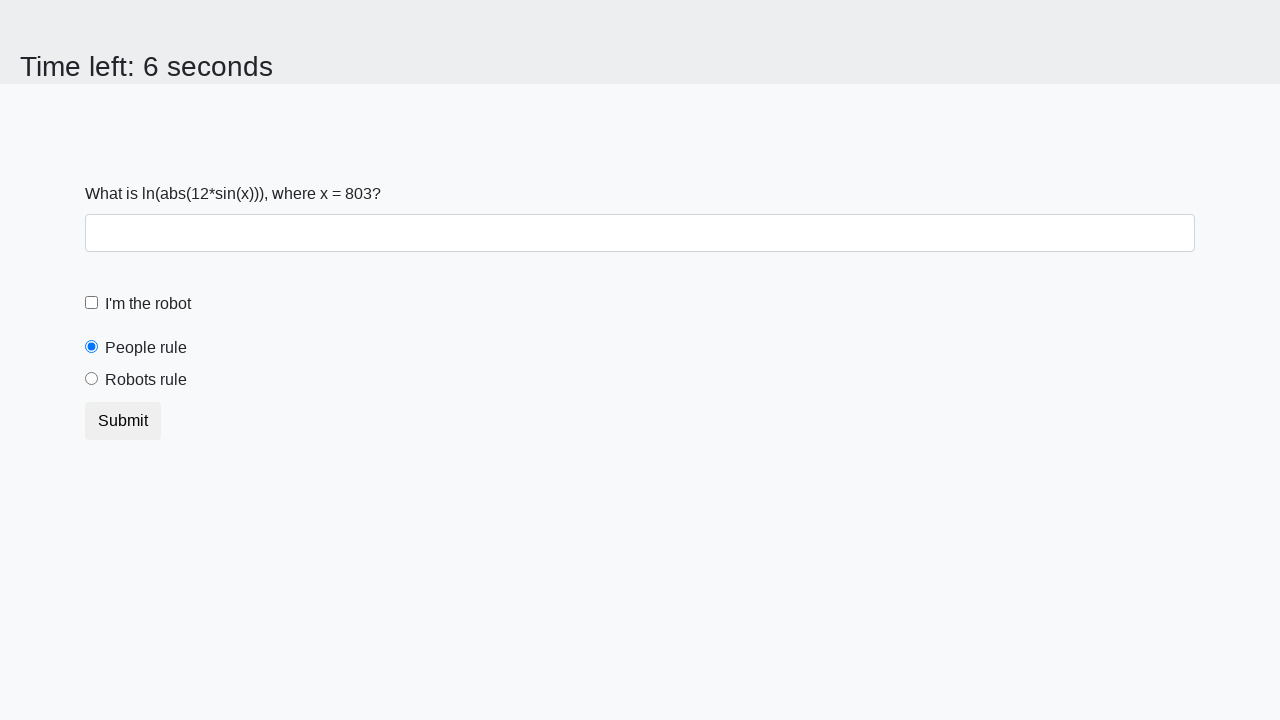

Calculated answer: 2.431783263045371
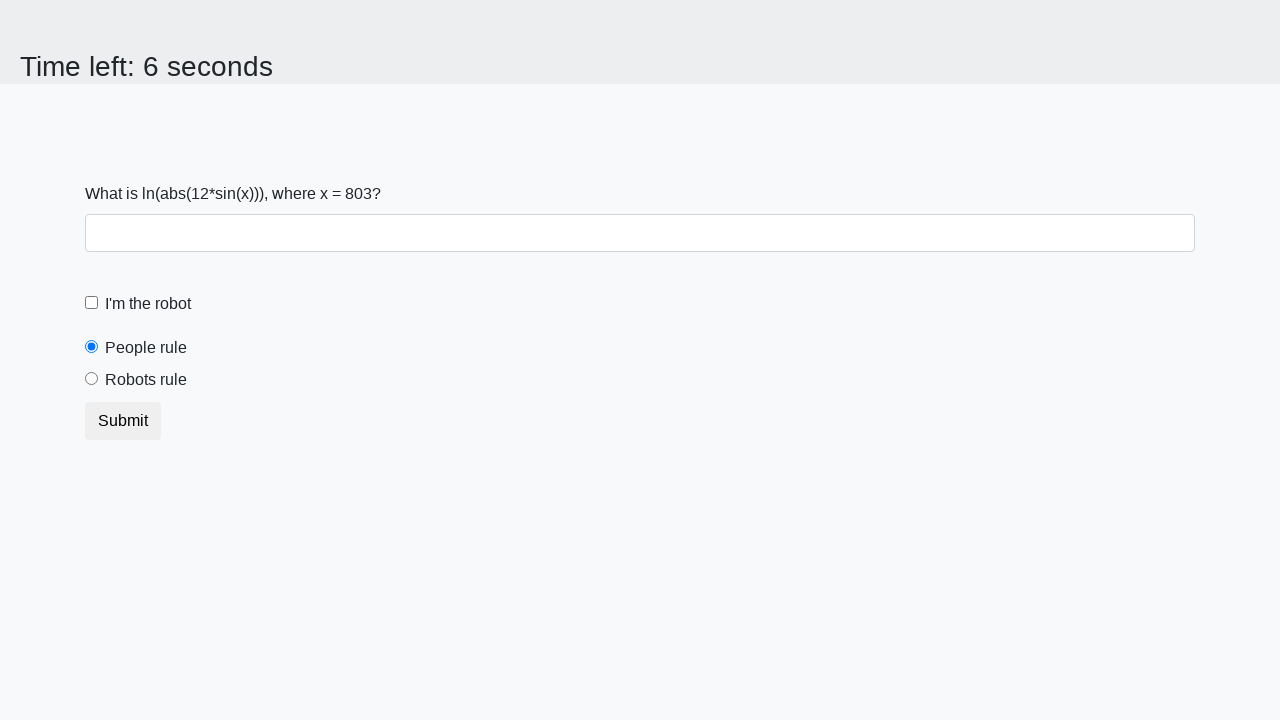

Filled answer field with calculated value on #answer
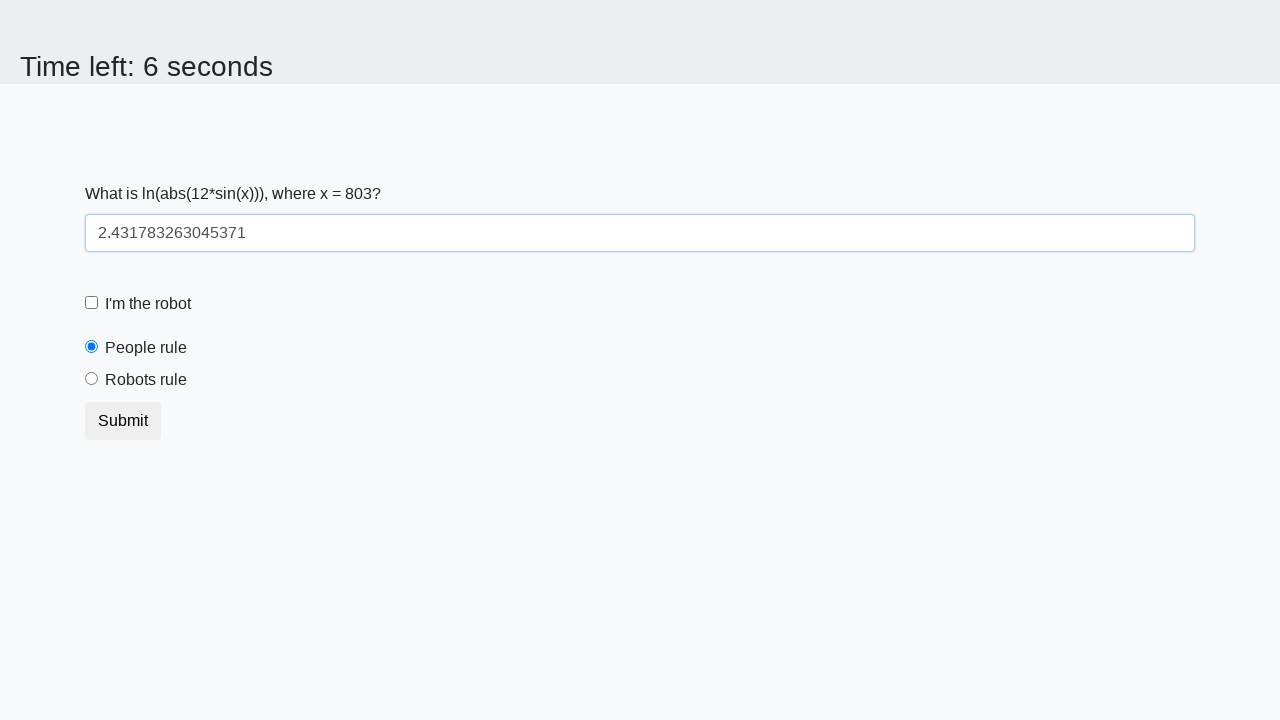

Checked the robot checkbox at (92, 303) on #robotCheckbox
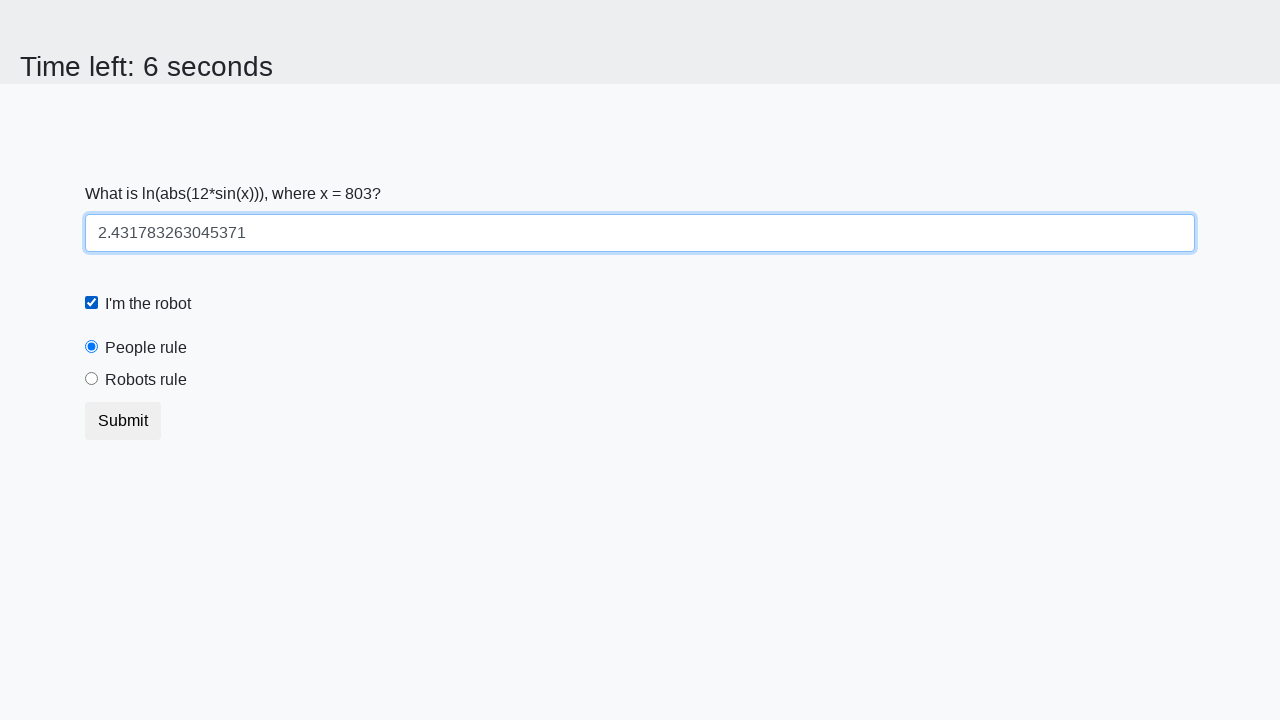

Selected the 'Robots rule!' radio button at (92, 379) on #robotsRule
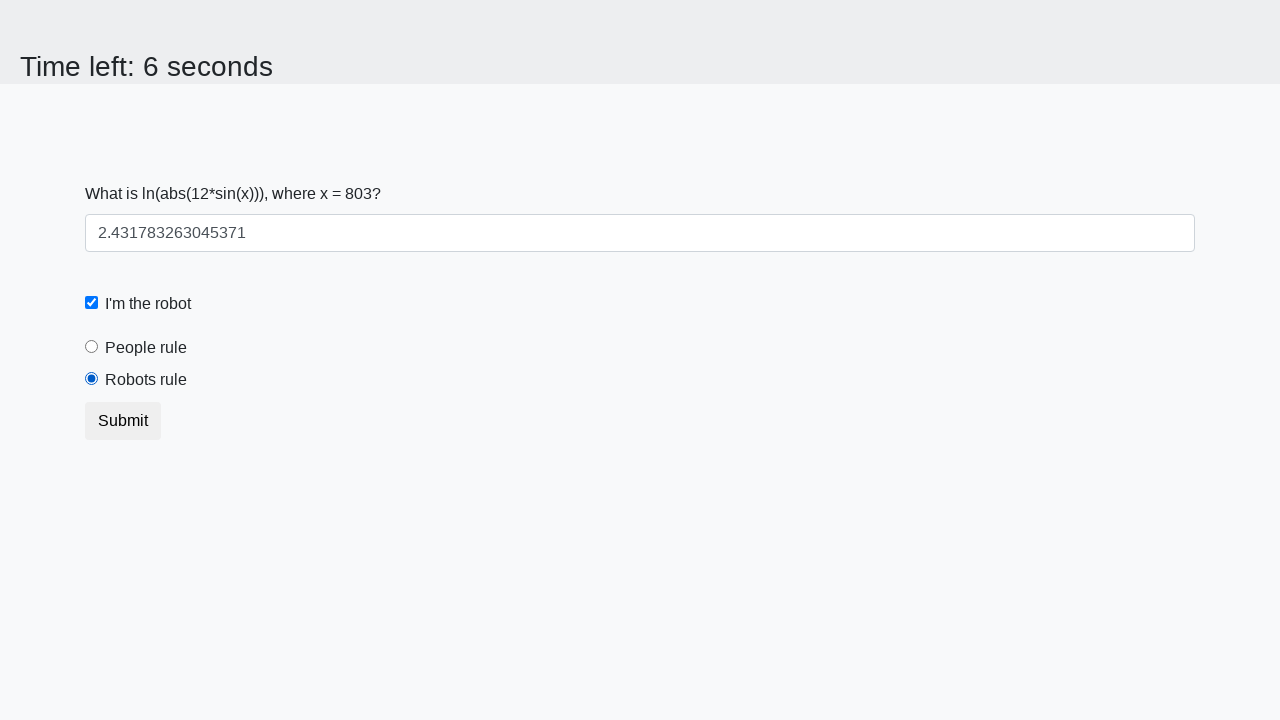

Clicked the submit button at (123, 421) on .btn.btn-default
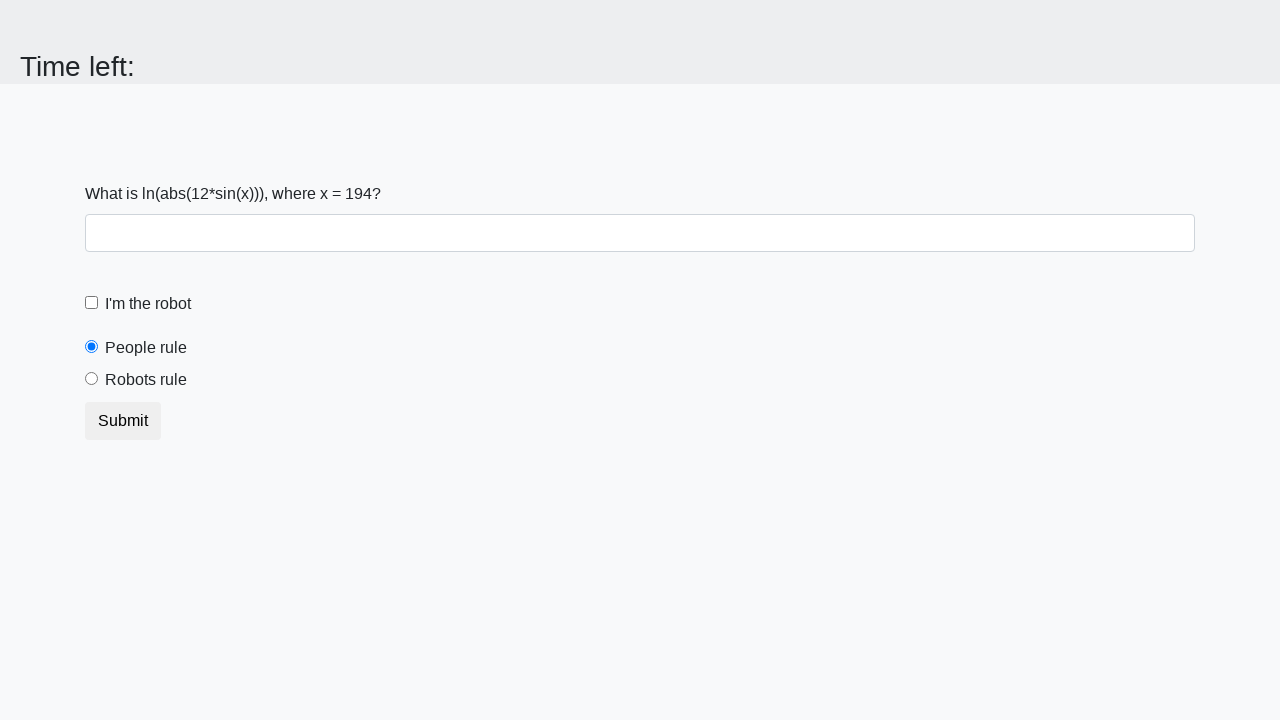

Set up alert dialog handler to accept dialogs
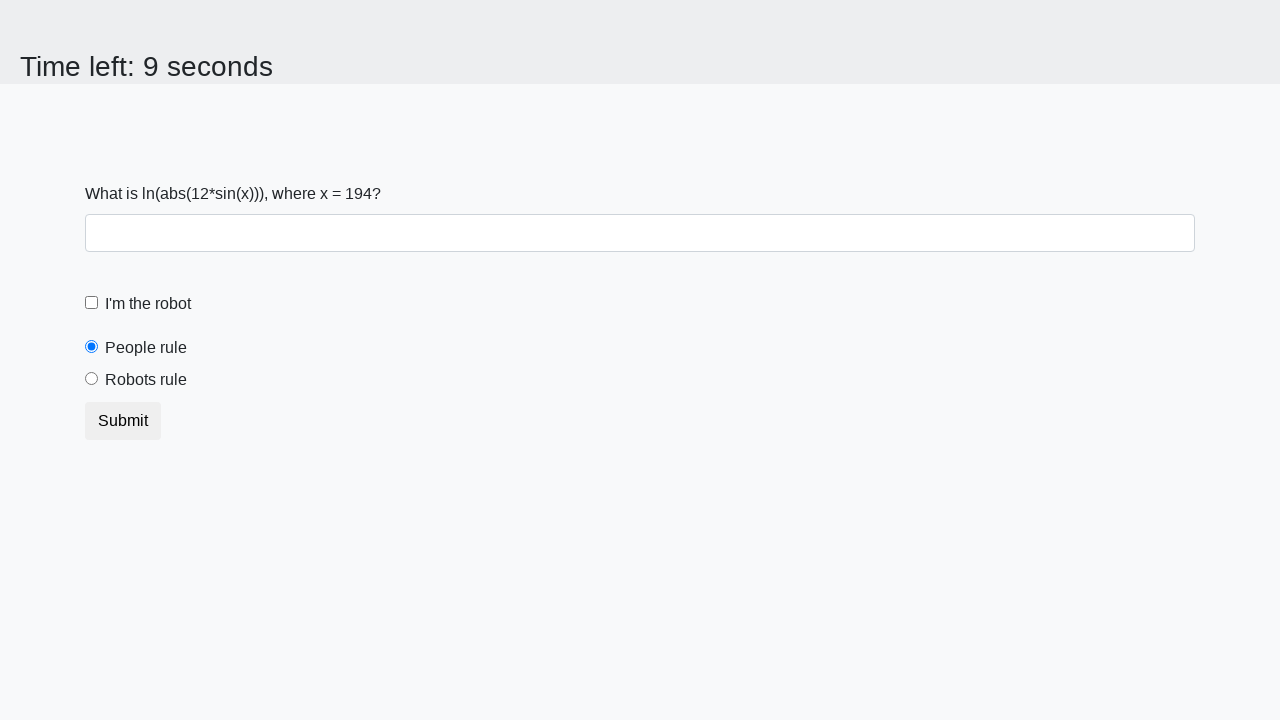

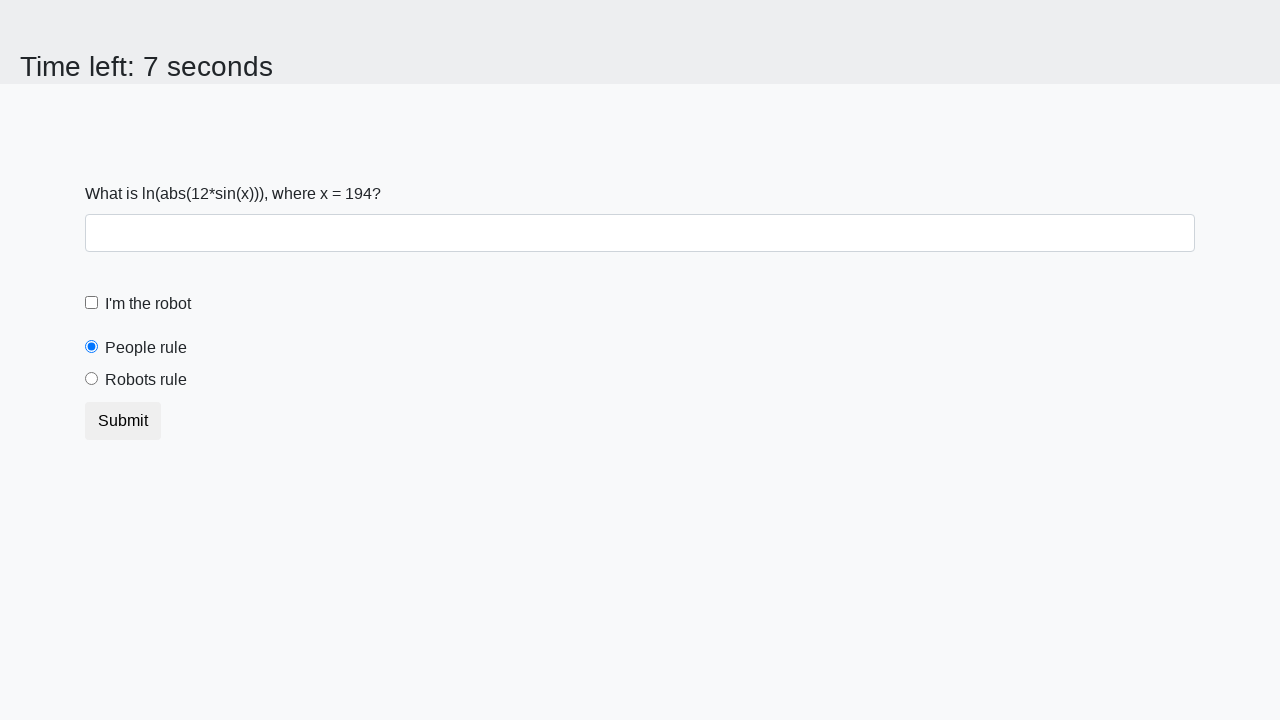